Navigates to Poptin website, resizes the browser window to specific dimensions, and retrieves the page title

Starting URL: https://www.poptin.com/?bing-popup-generator&keyword=popup%20website

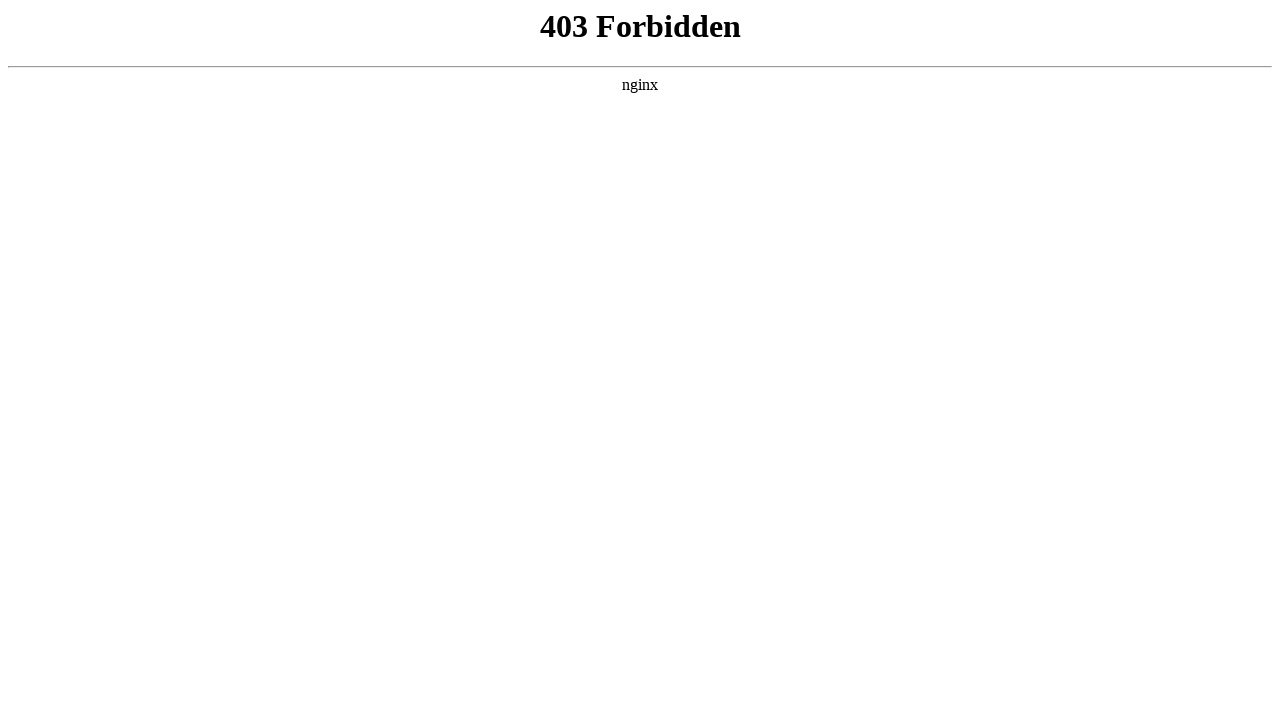

Navigated to Poptin website with popup generator parameters
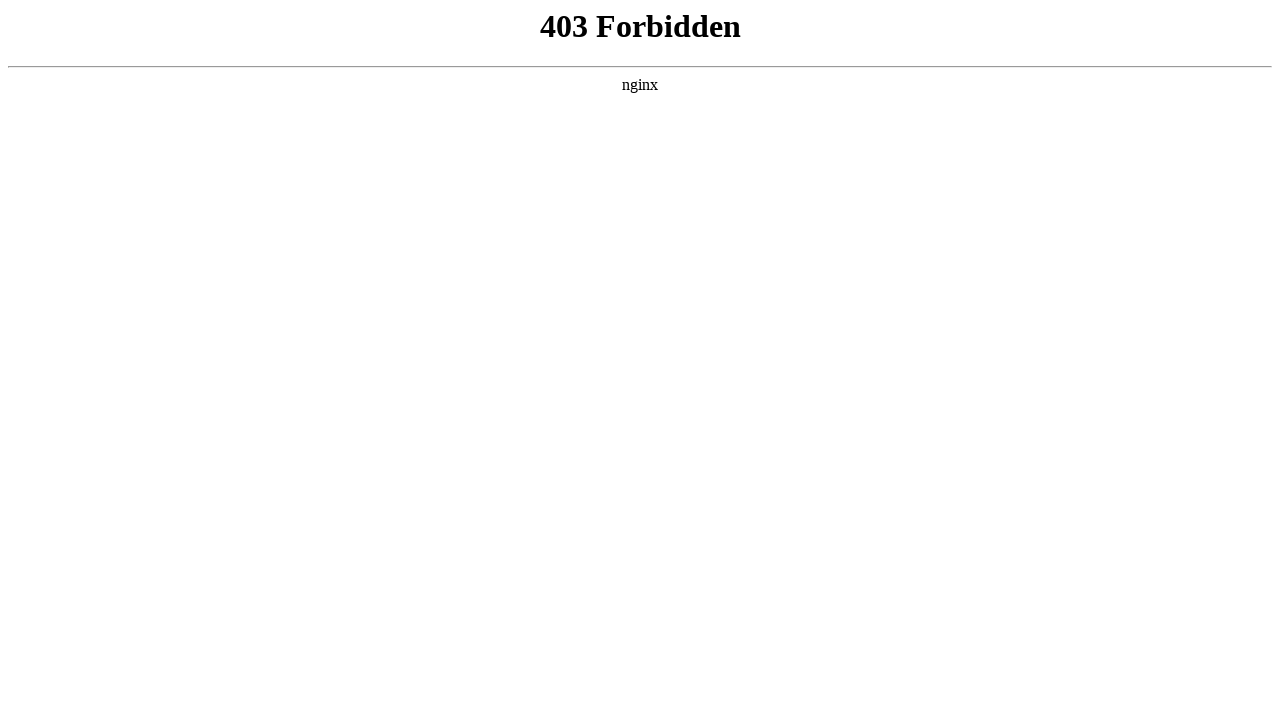

Resized browser window to 400x600 pixels
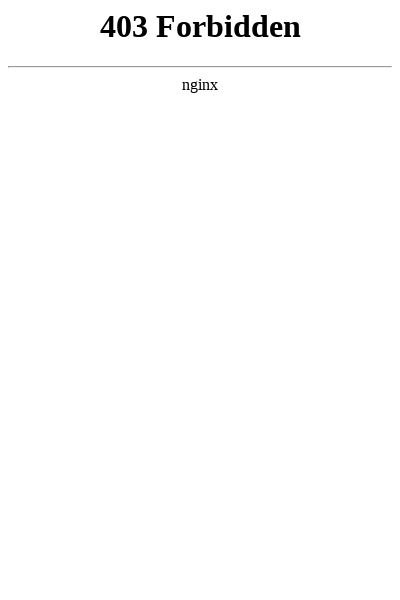

Retrieved page title: 403 Forbidden
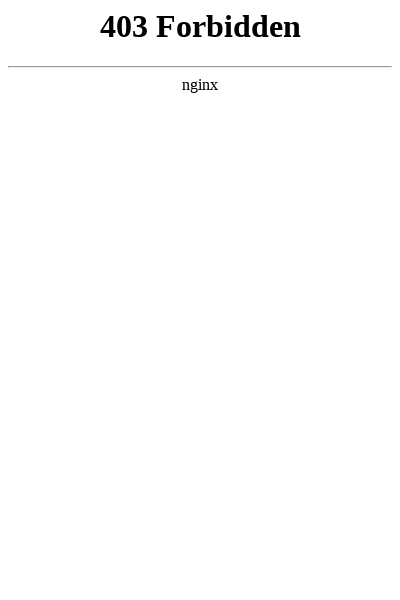

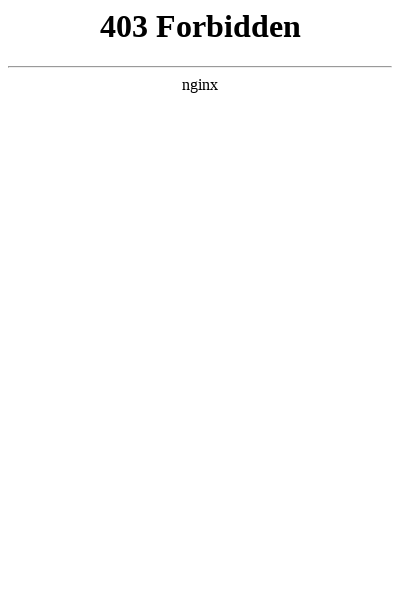